Tests sortable UI functionality by dragging and dropping list items to rearrange them in a randomized order

Starting URL: http://www.seleniumui.moderntester.pl/sortable.php

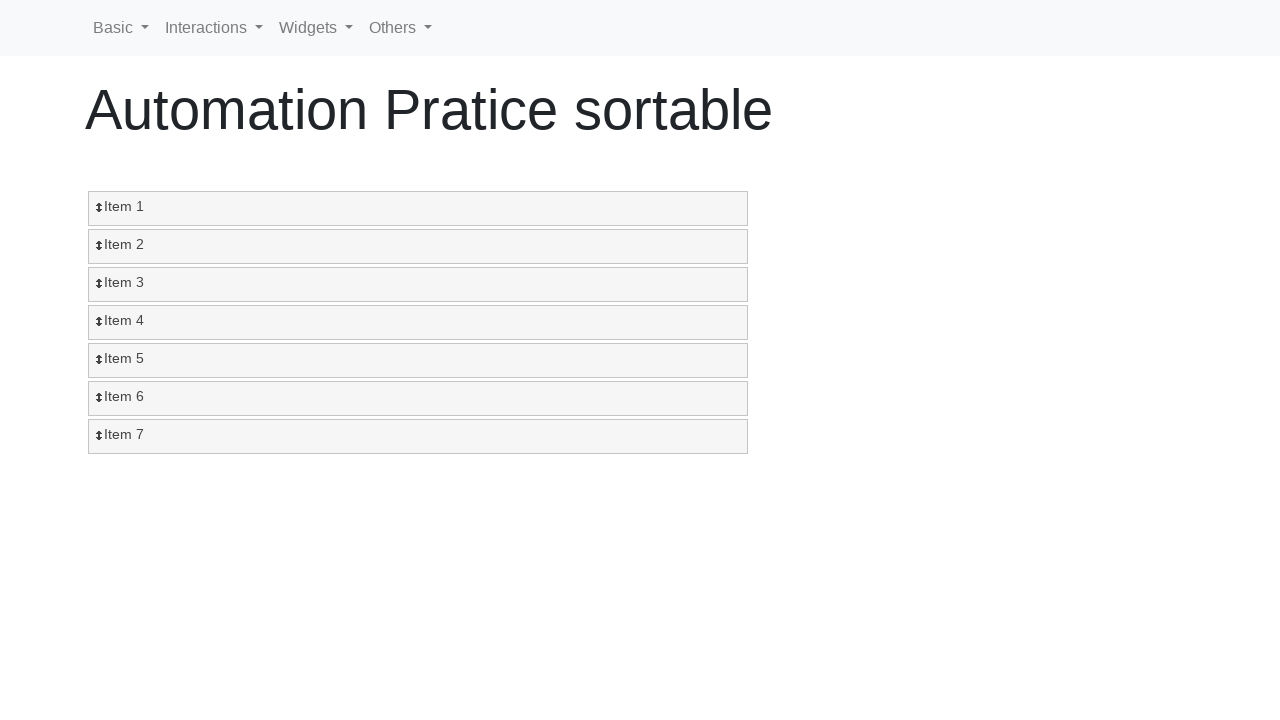

Navigated to sortable UI test page
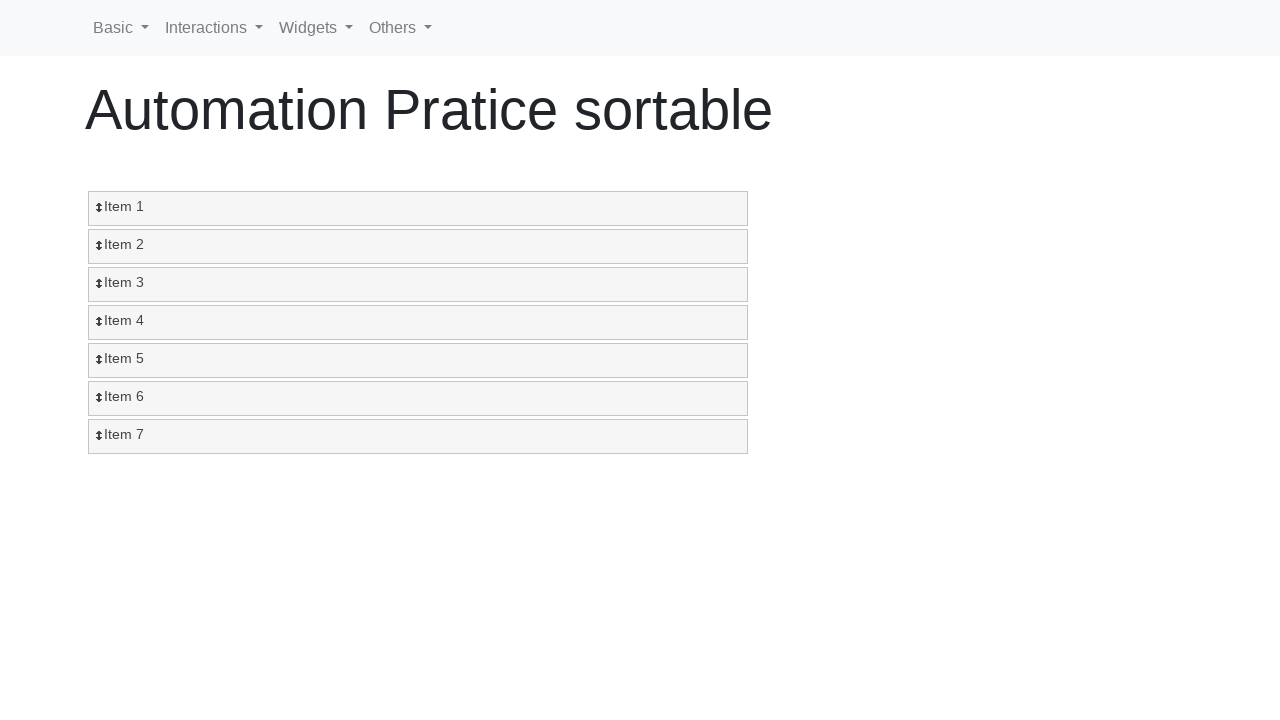

Generated randomized list of numbers 1-7 for rearrangement
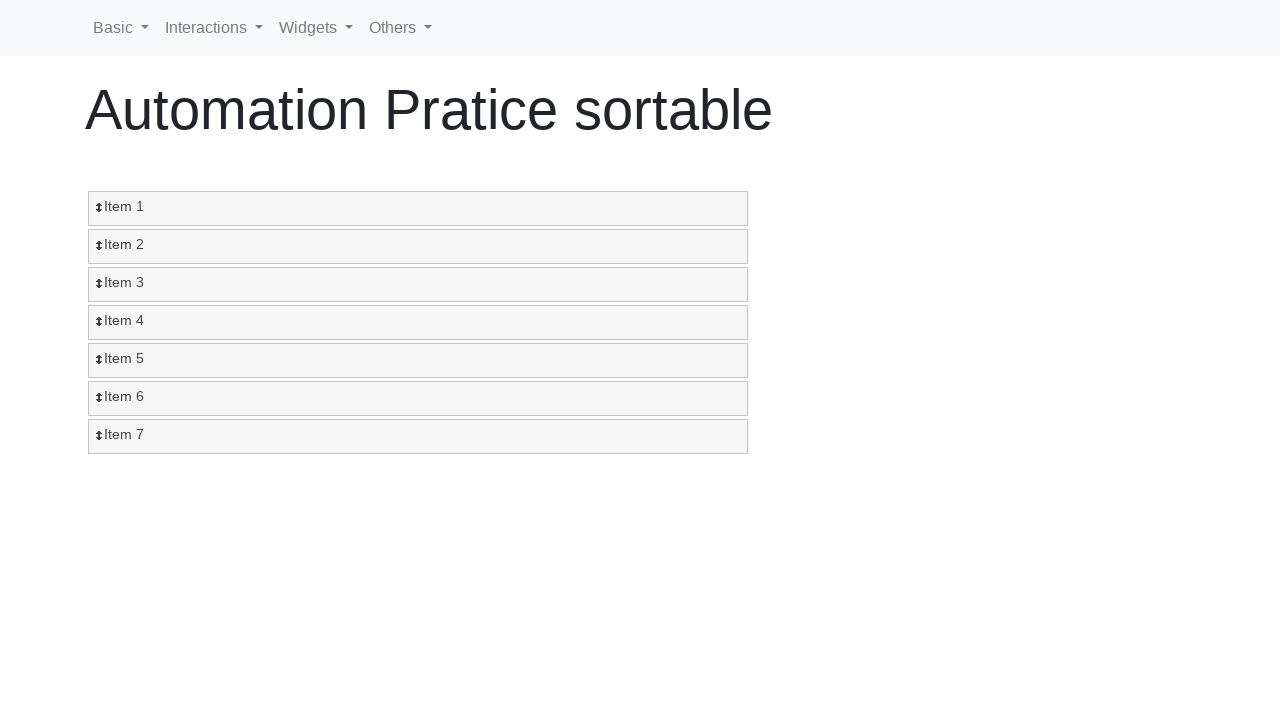

Located all sortable list items
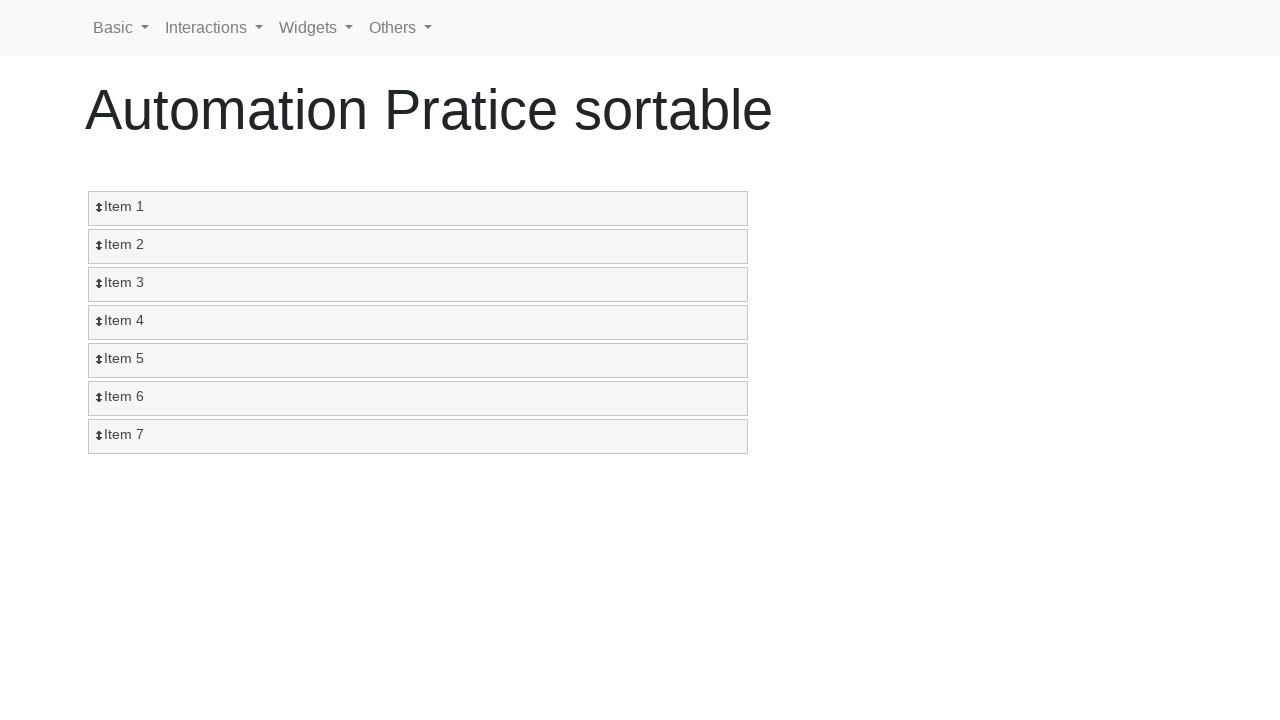

Found list item with number '7' to move
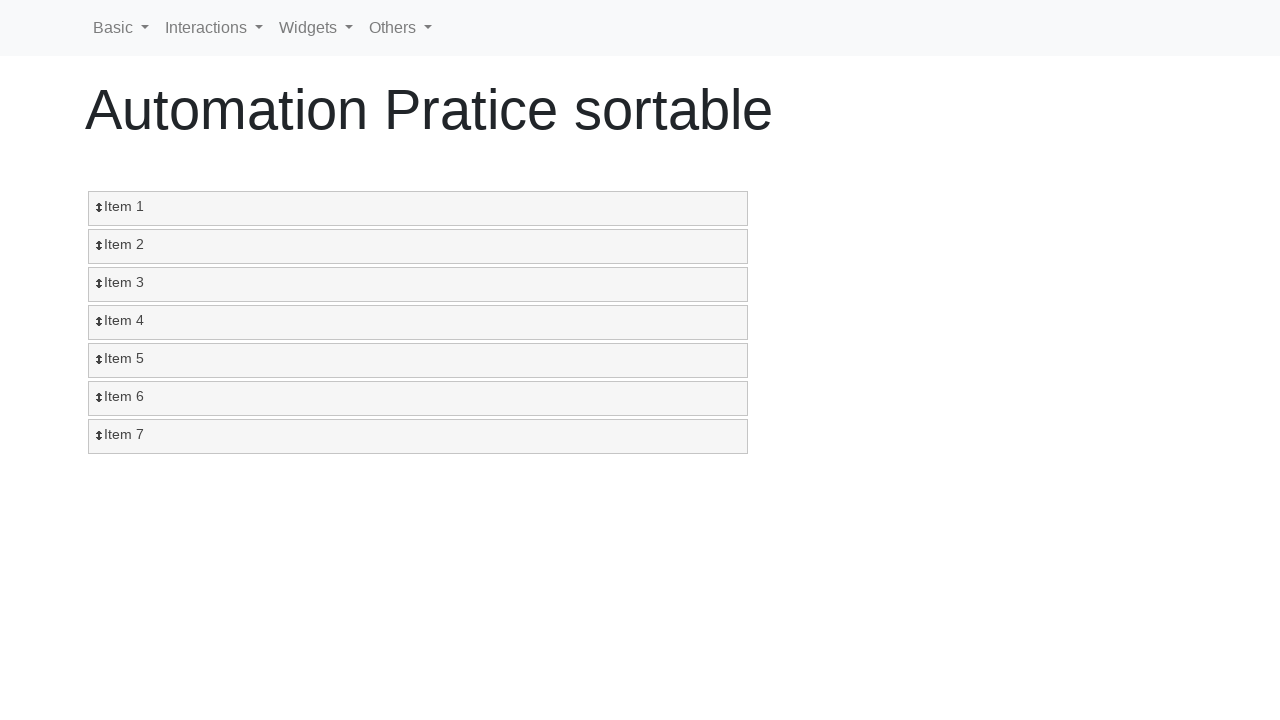

Located target position for item number '1'
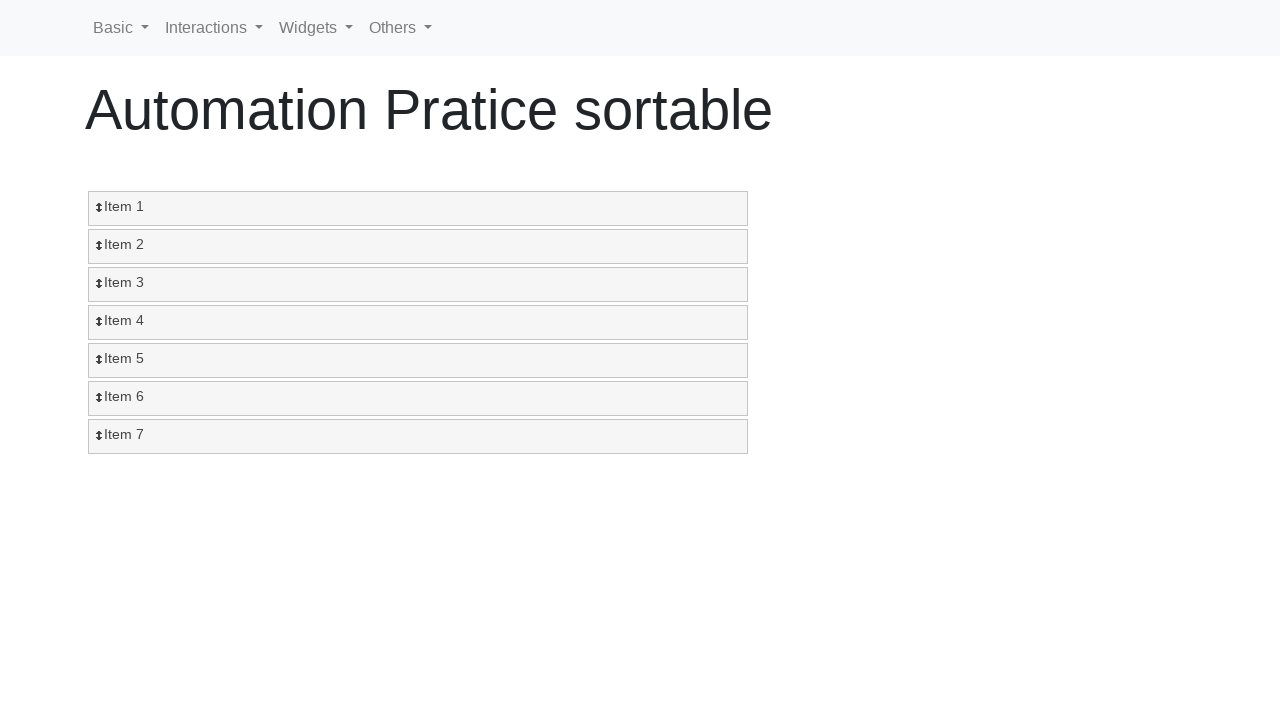

Dragged item '7' to position of item '1' at (418, 209)
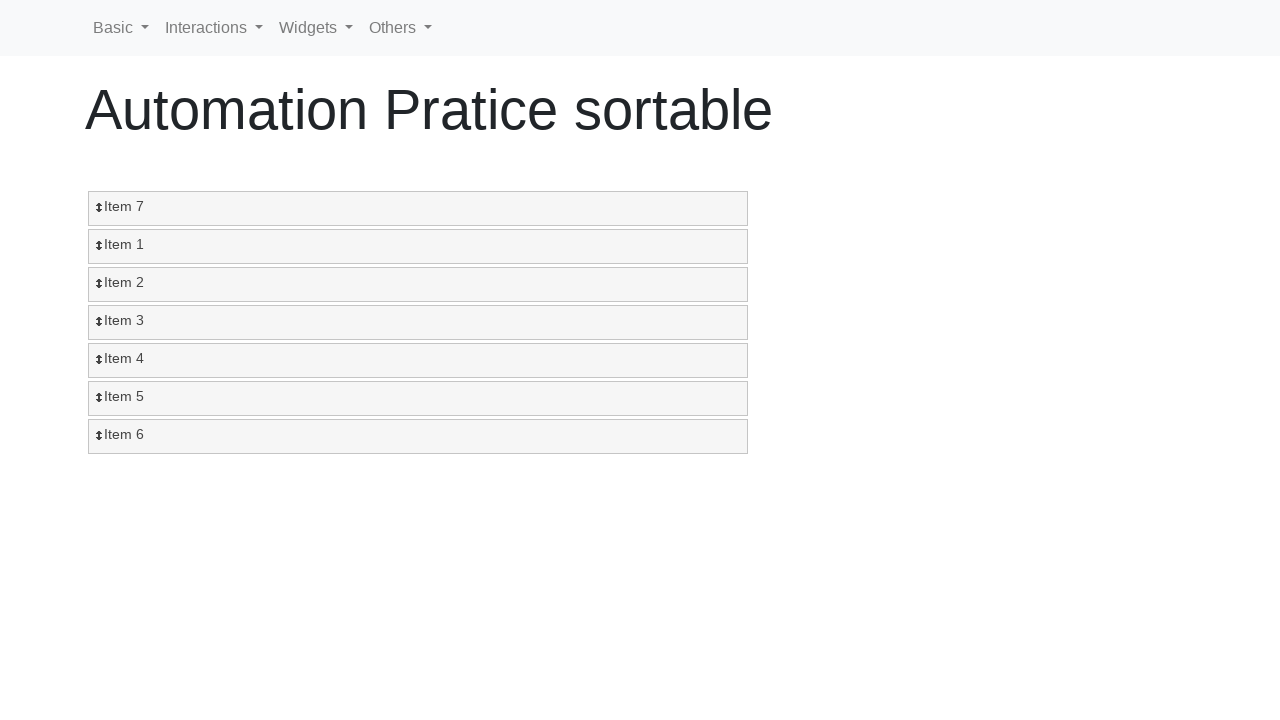

Found list item with number '6' to move
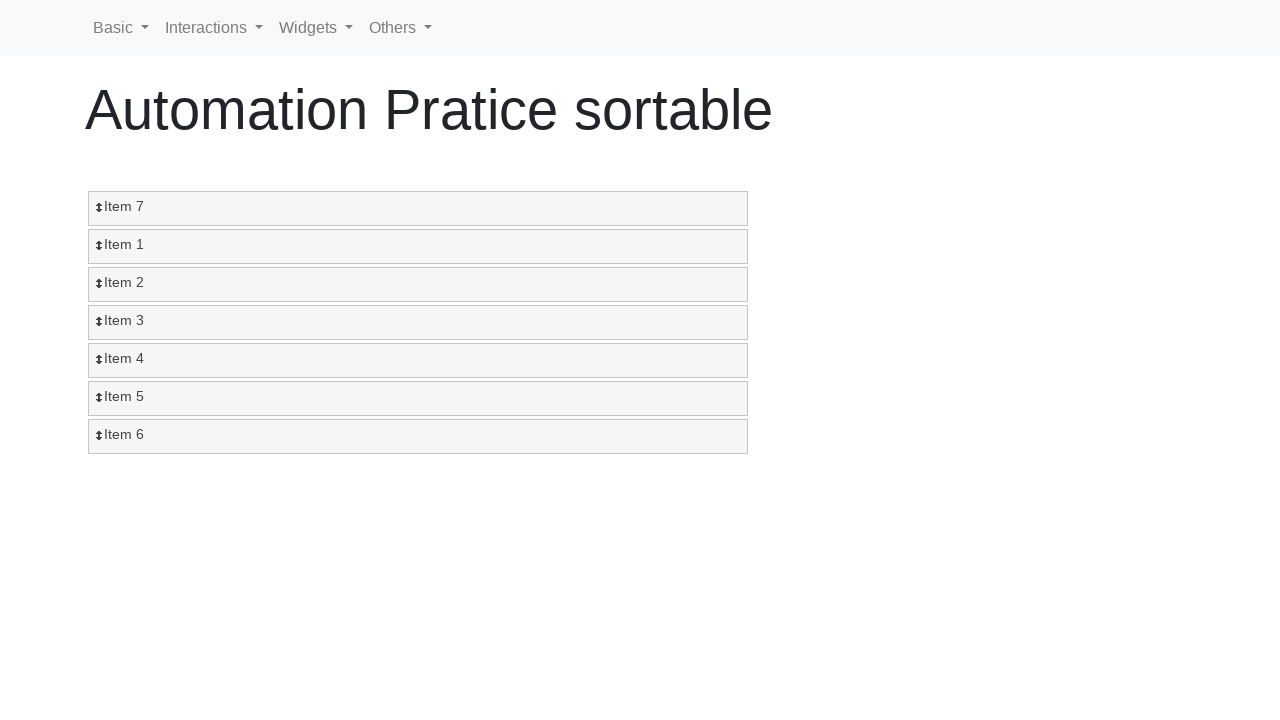

Located target position for item number '2'
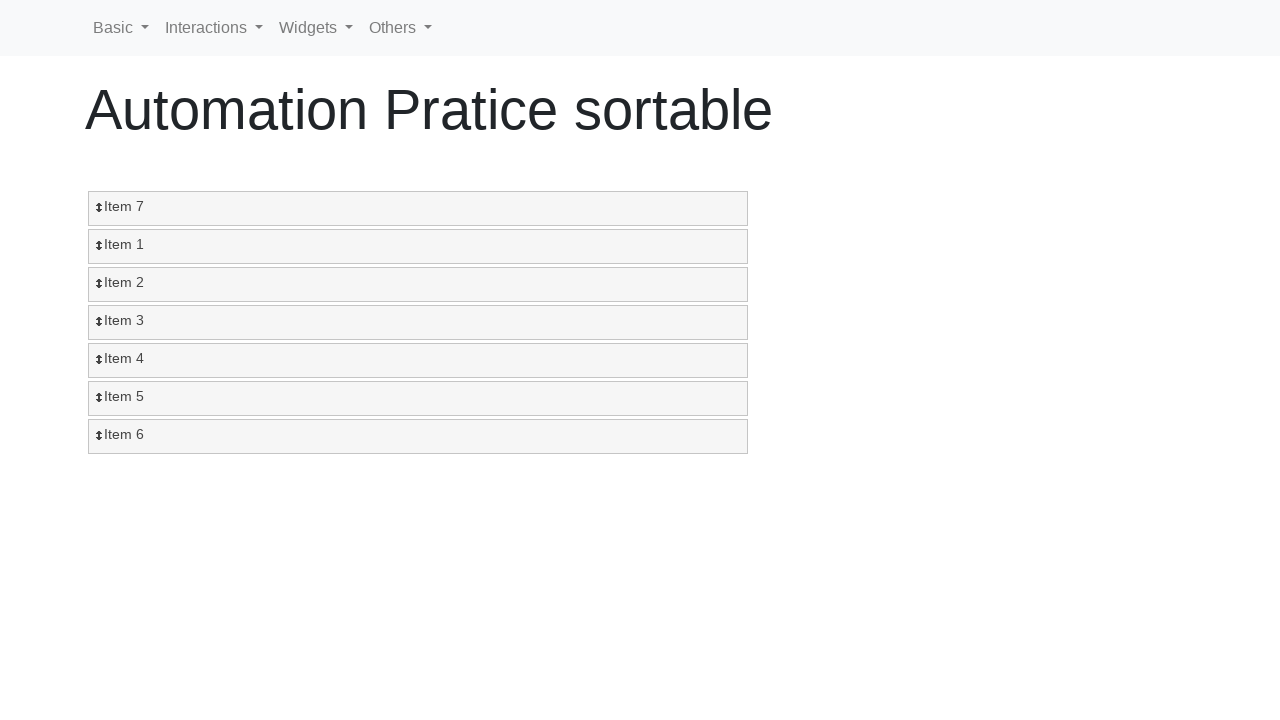

Dragged item '6' to position of item '2' at (418, 285)
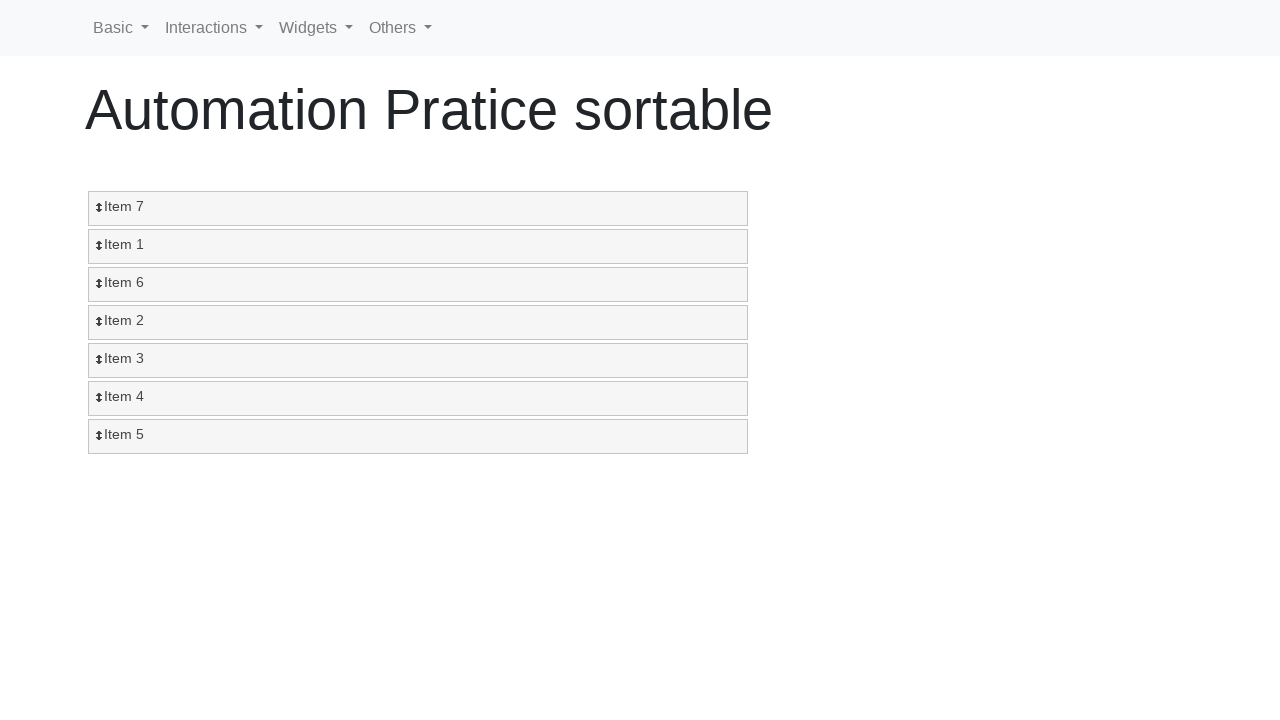

Found list item with number '2' to move
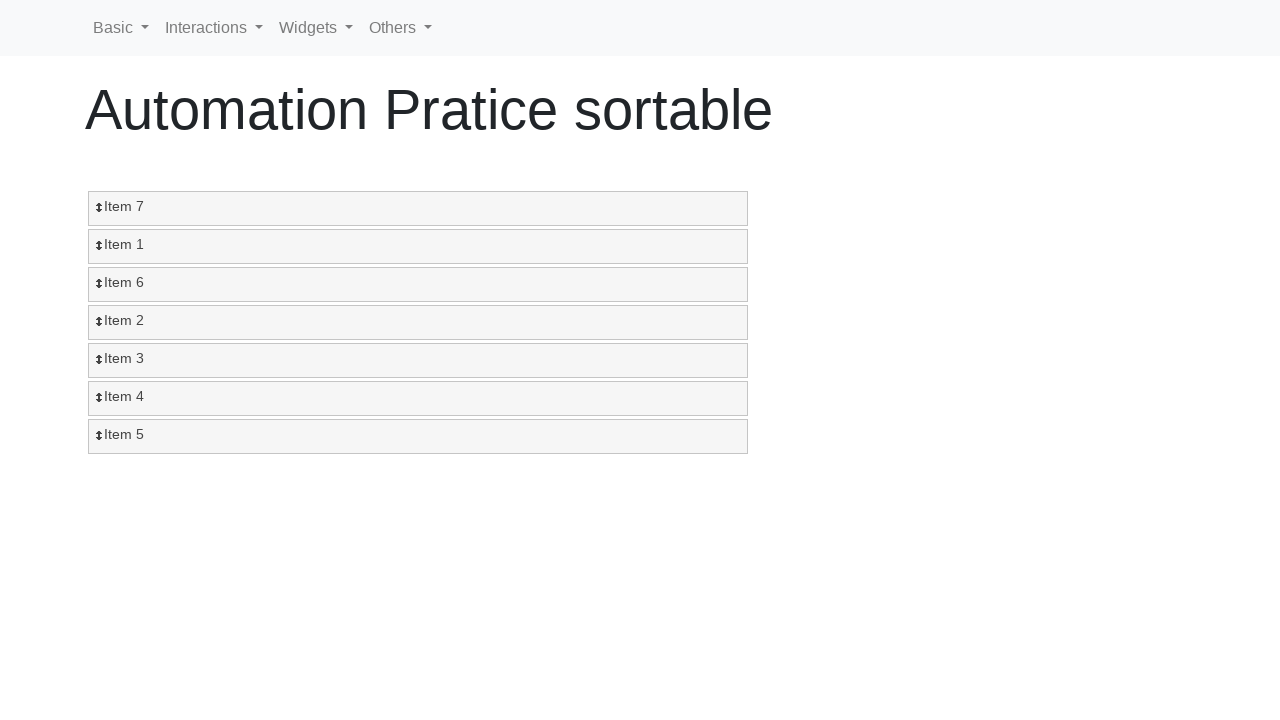

Located target position for item number '3'
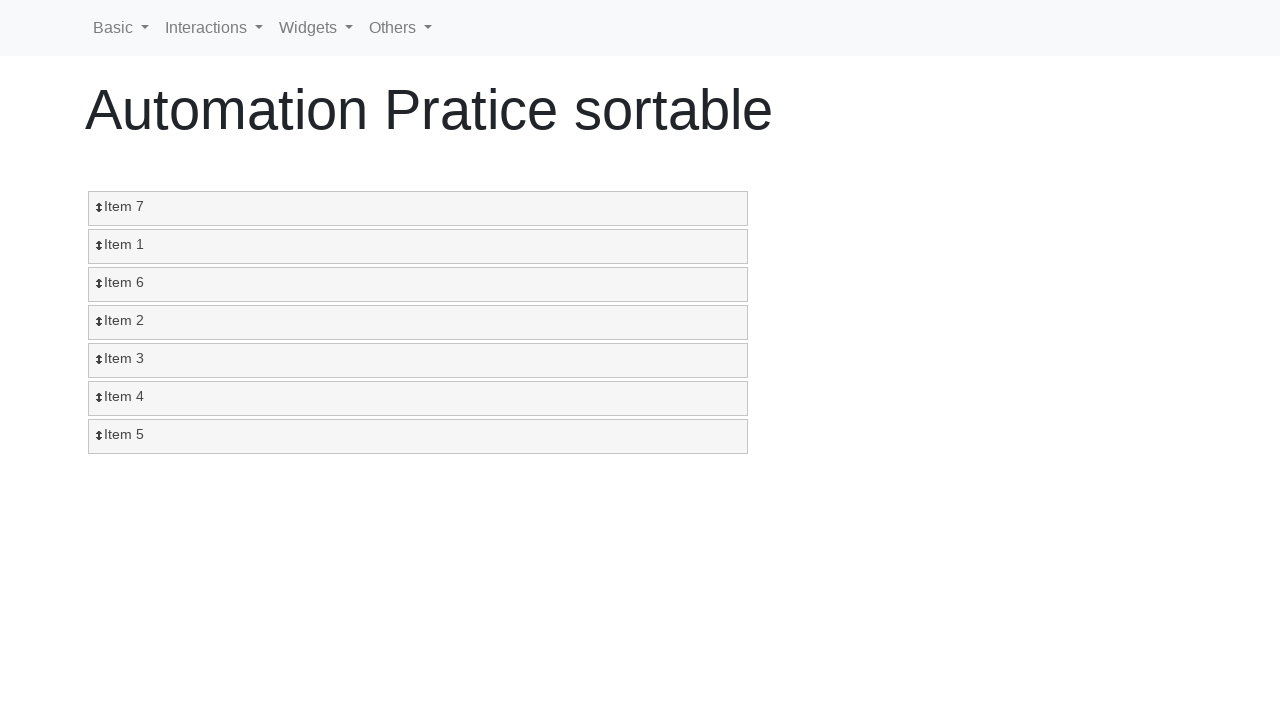

Dragged item '2' to position of item '3' at (418, 361)
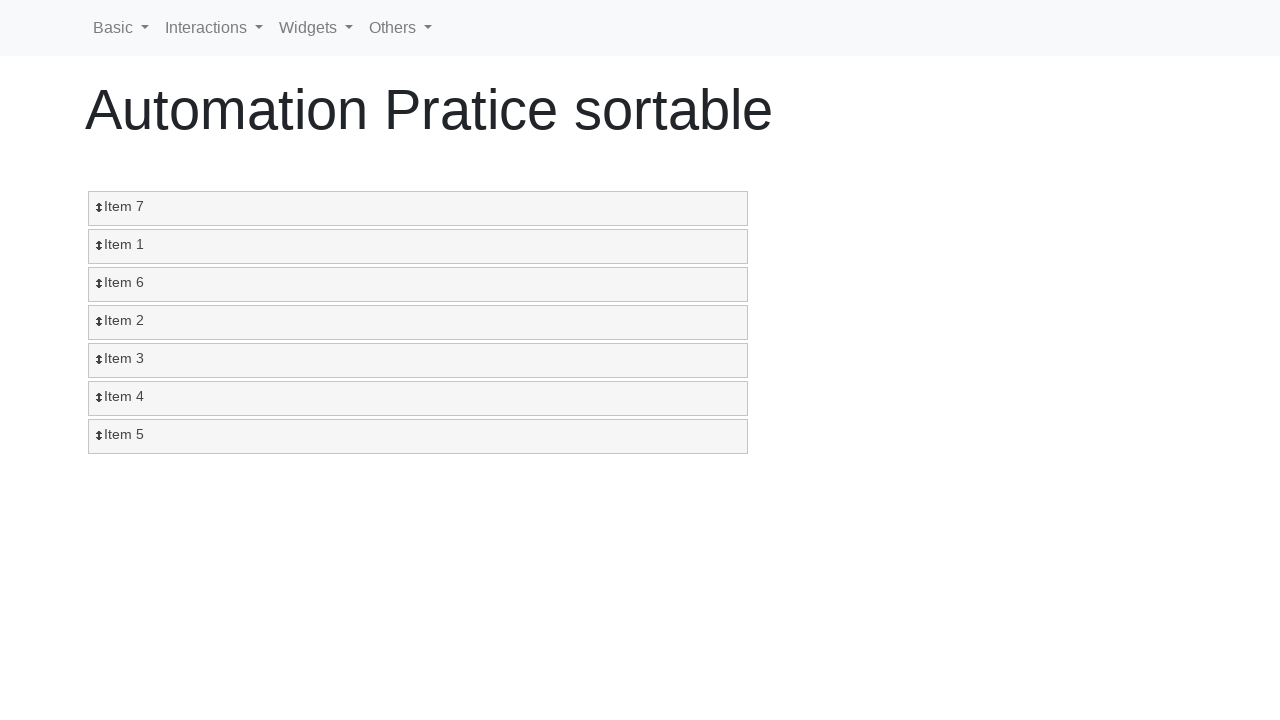

Found list item with number '3' to move
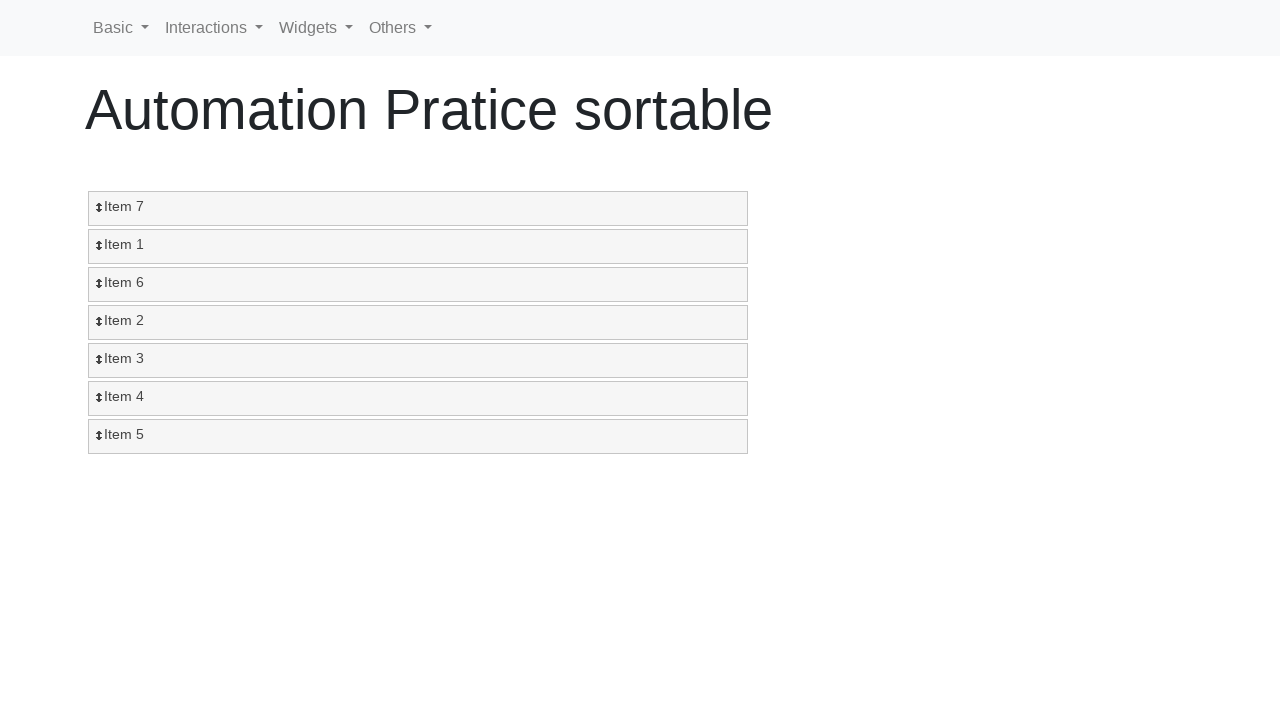

Located target position for item number '4'
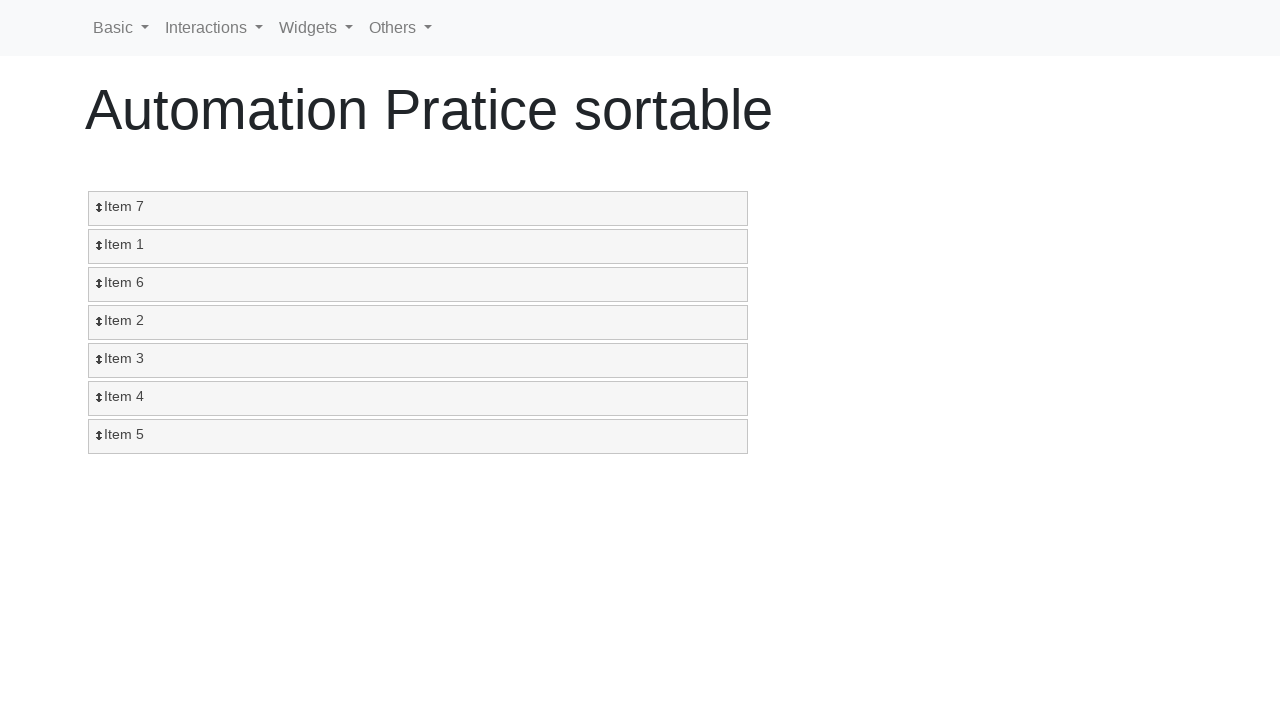

Dragged item '3' to position of item '4' at (418, 399)
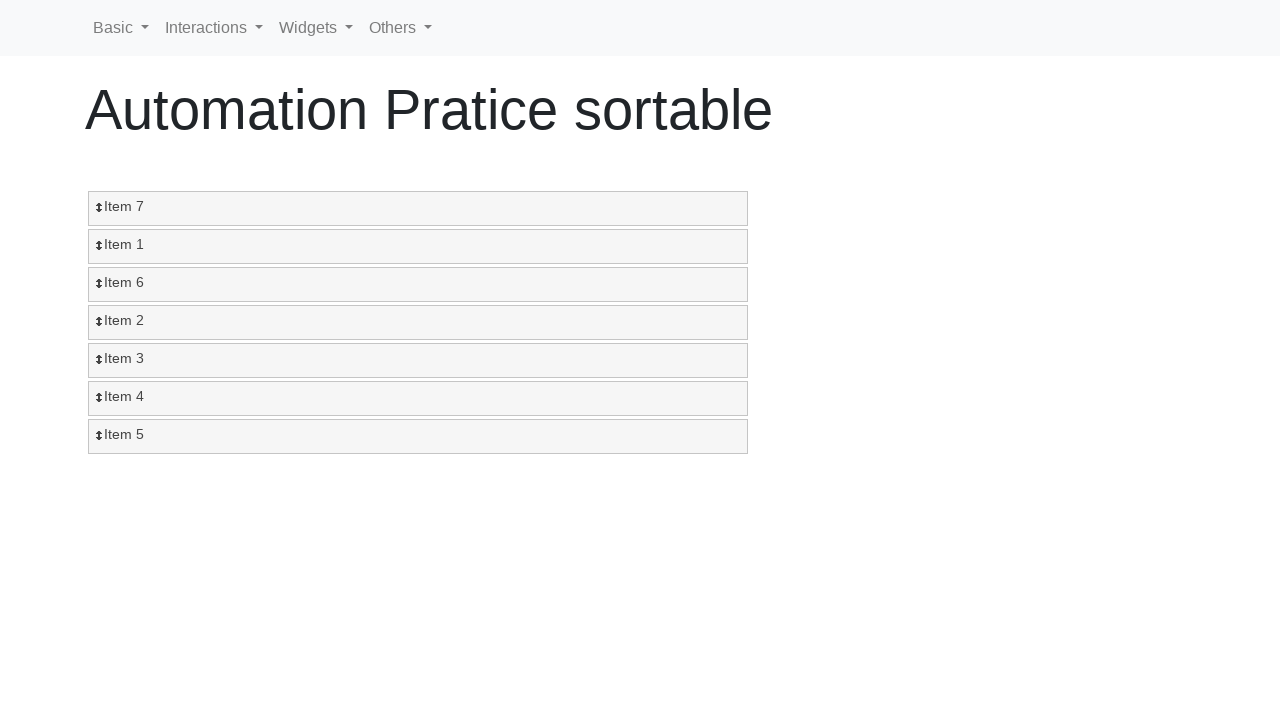

Found list item with number '4' to move
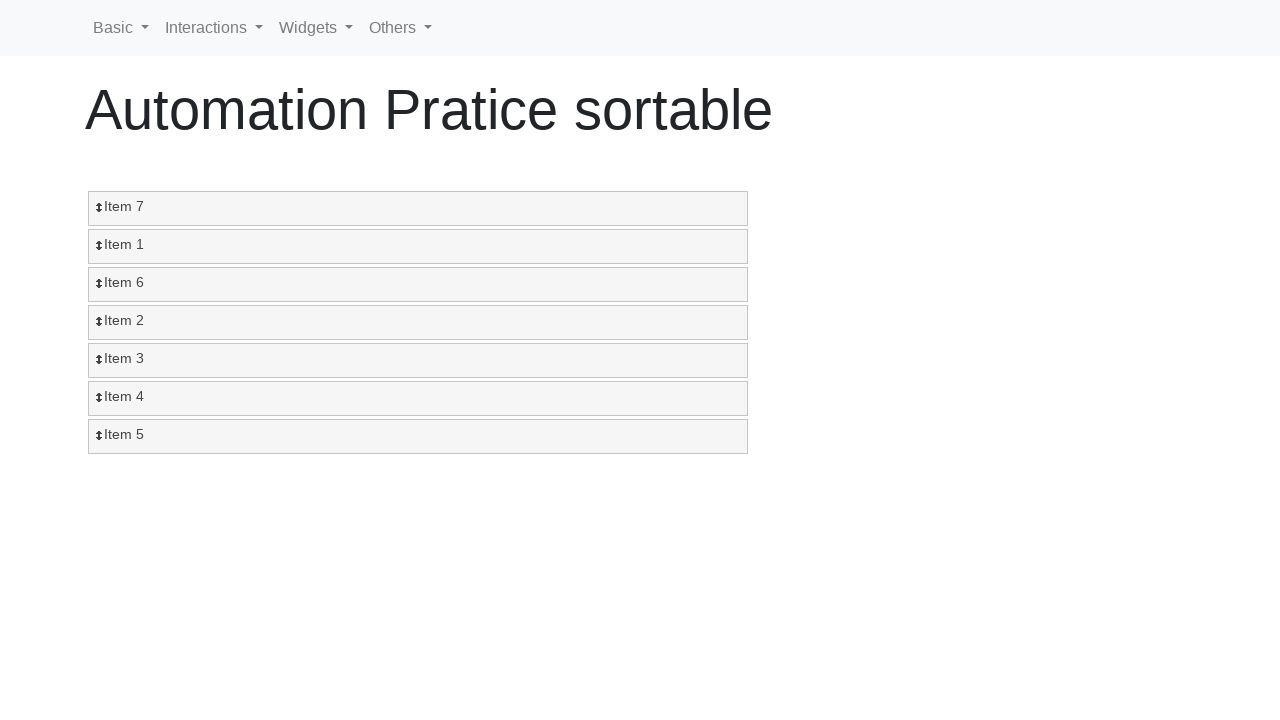

Located target position for item number '5'
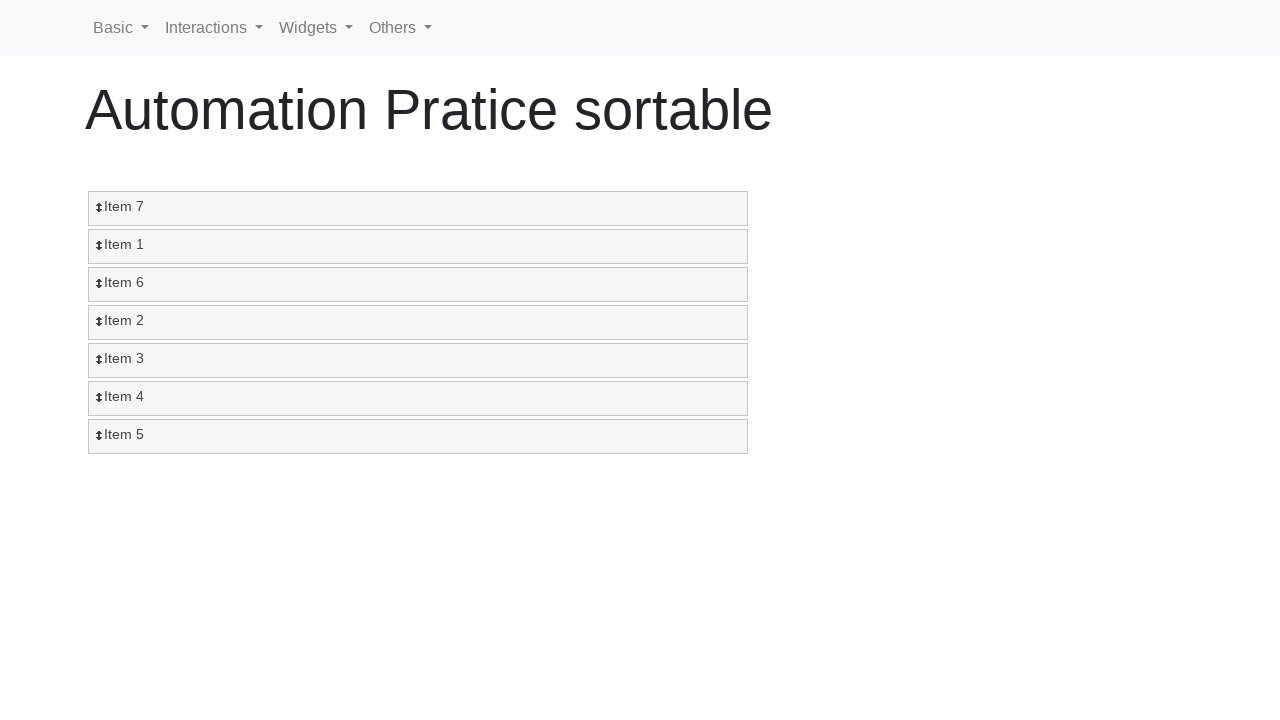

Dragged item '4' to position of item '5' at (418, 437)
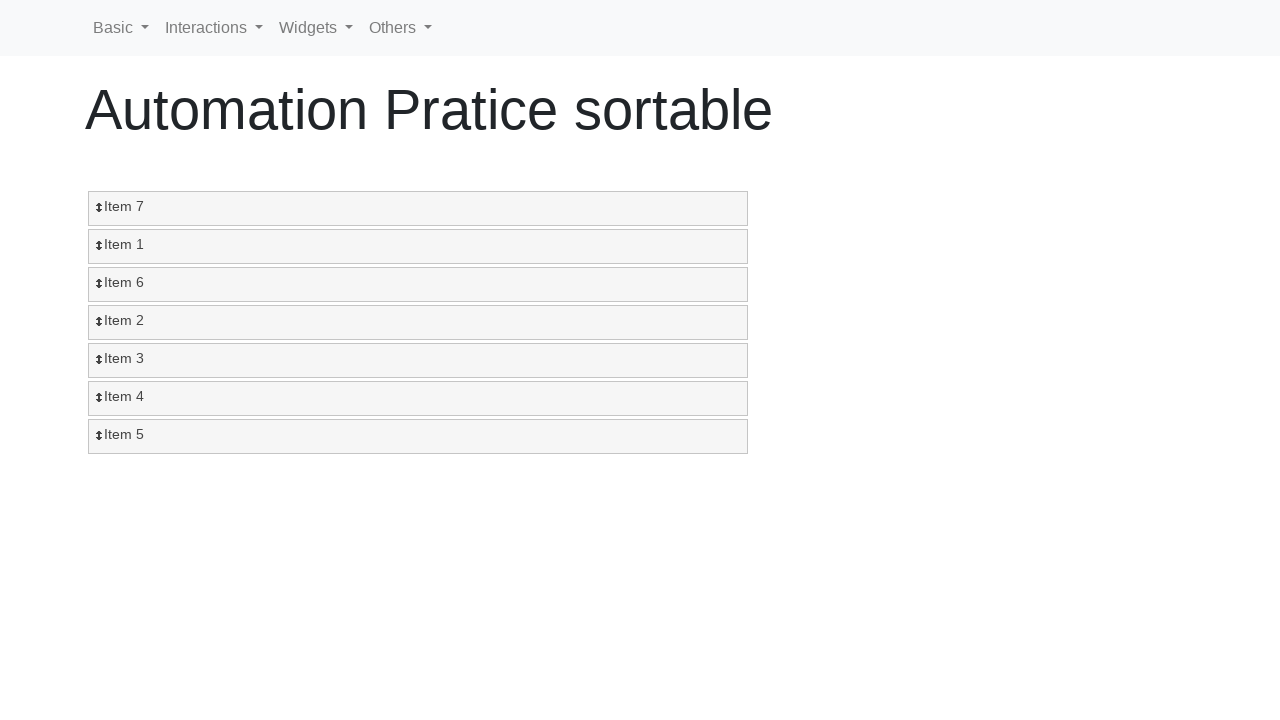

Found list item with number '5' to move
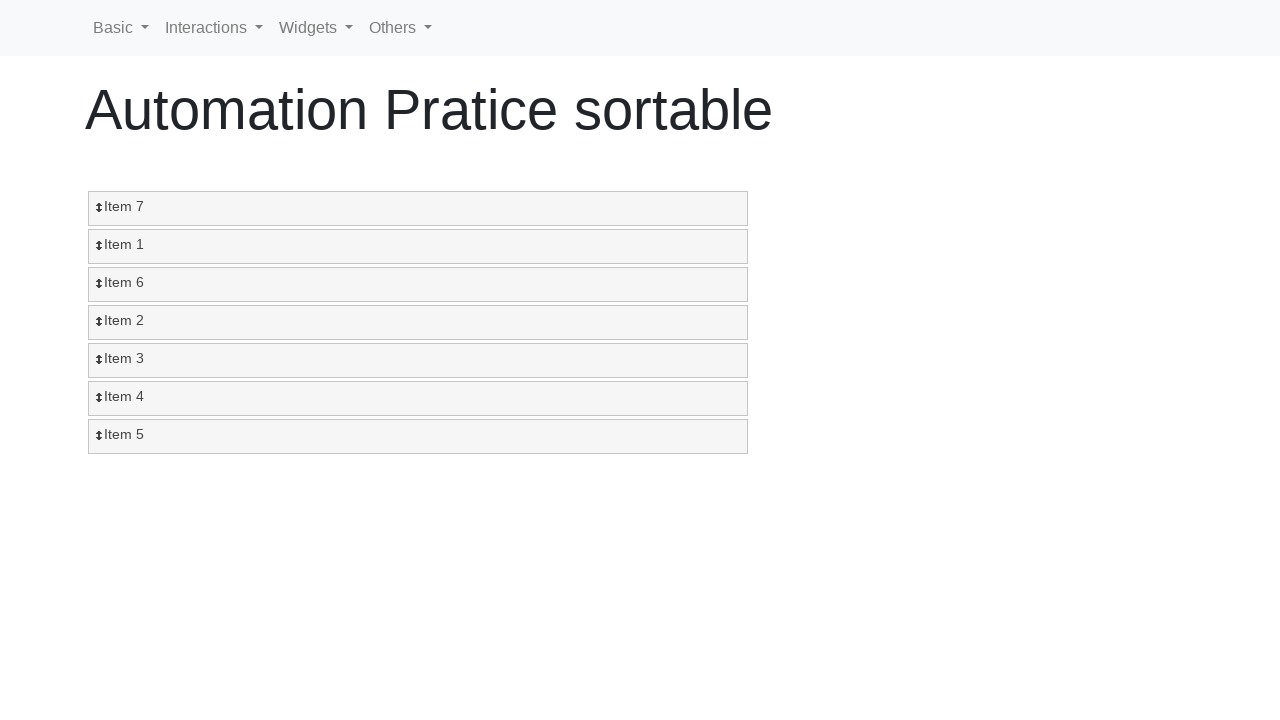

Located target position for item number '6'
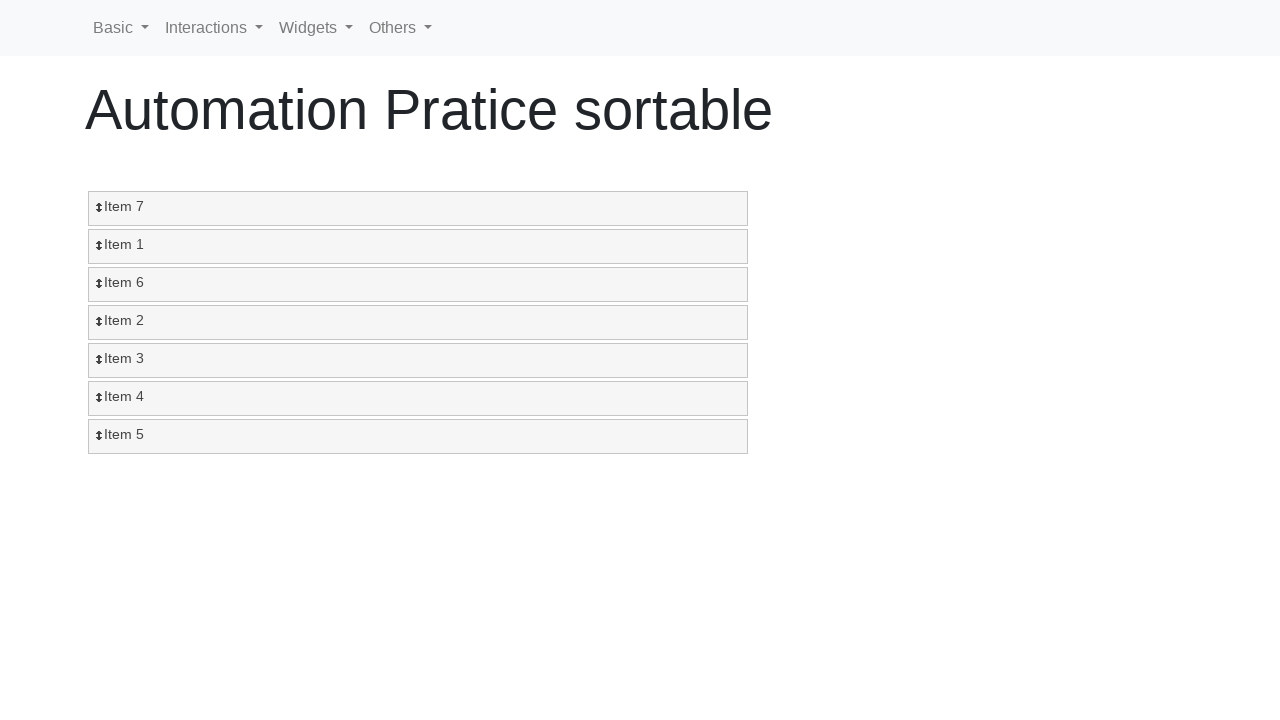

Dragged item '5' to position of item '6' at (418, 285)
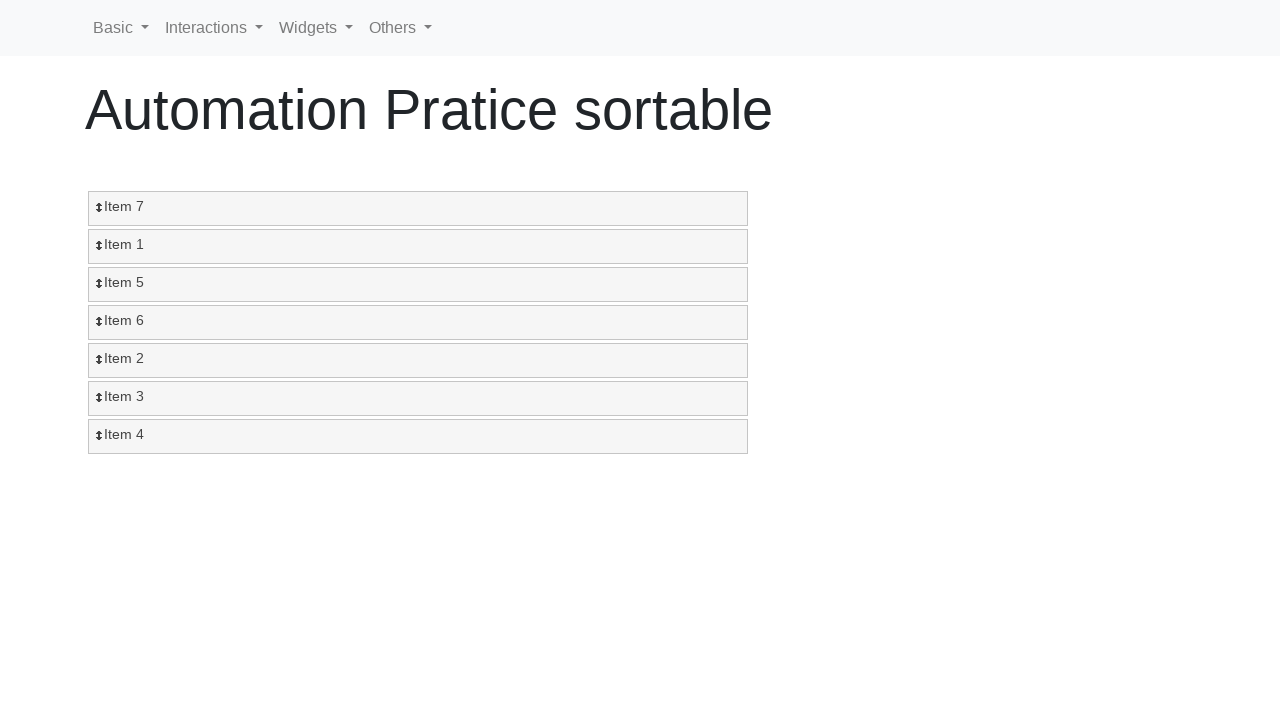

Found list item with number '1' to move
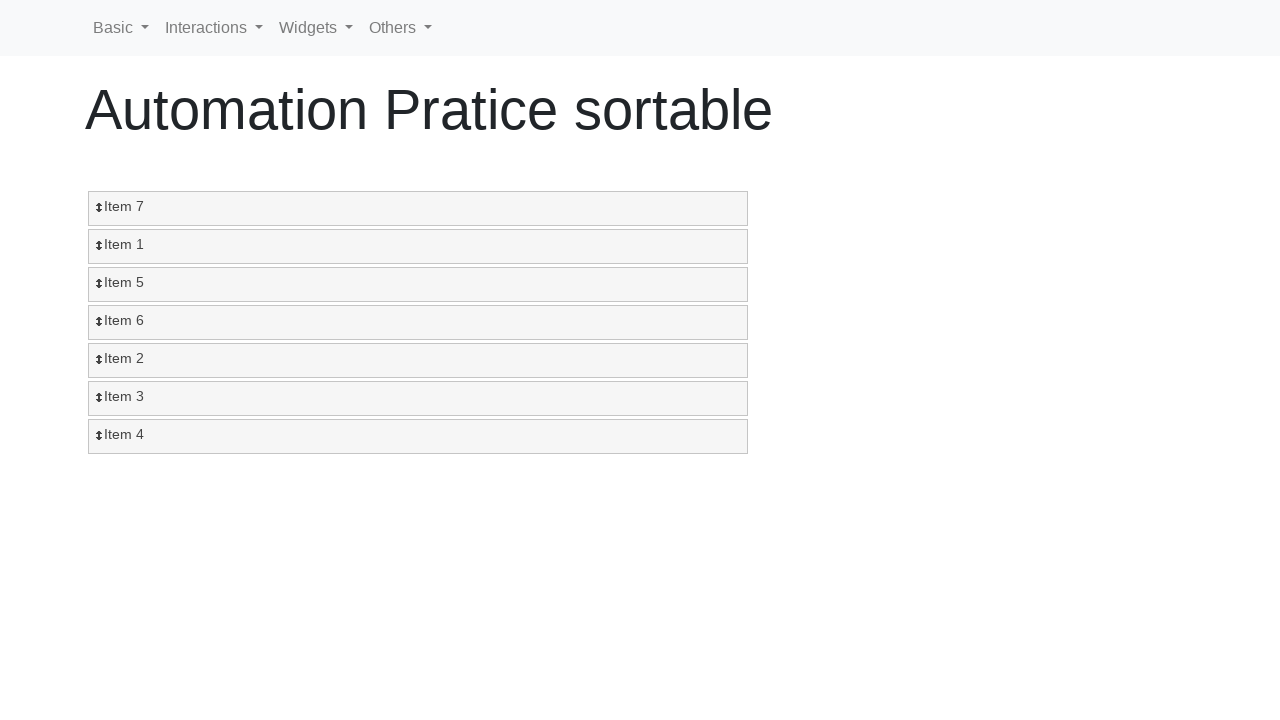

Located target position for item number '7'
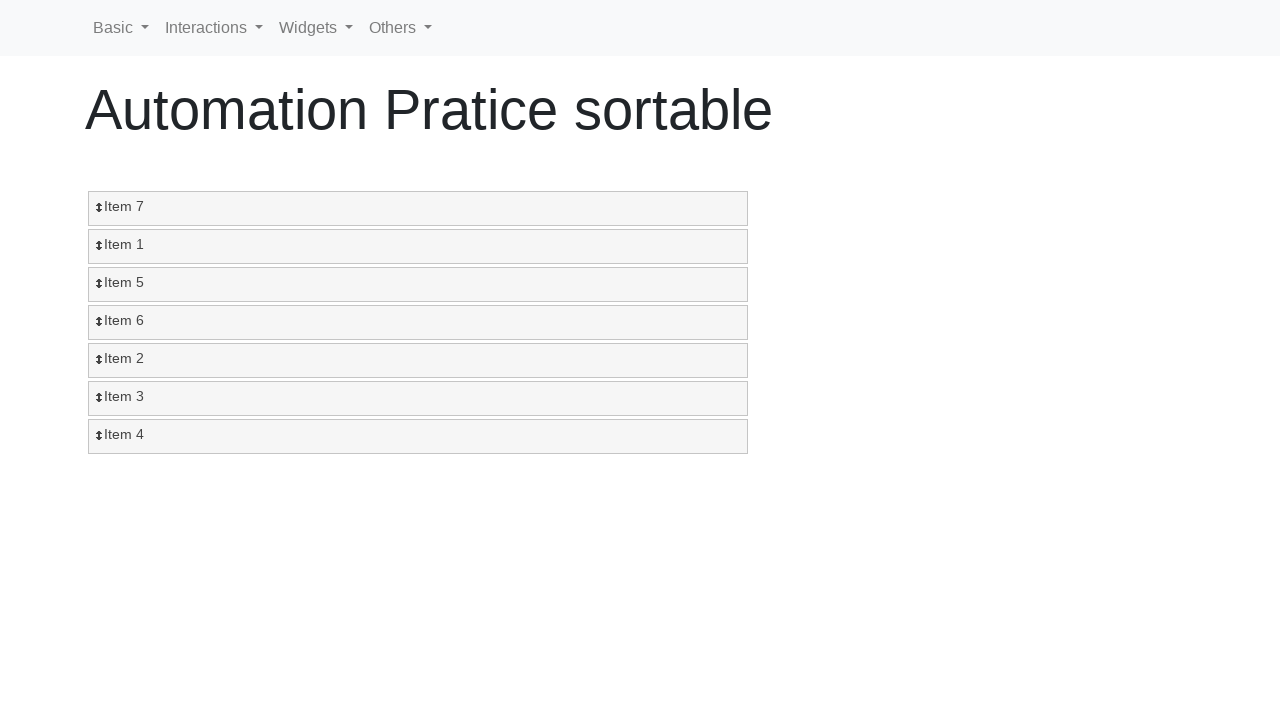

Dragged item '1' to position of item '7' at (418, 209)
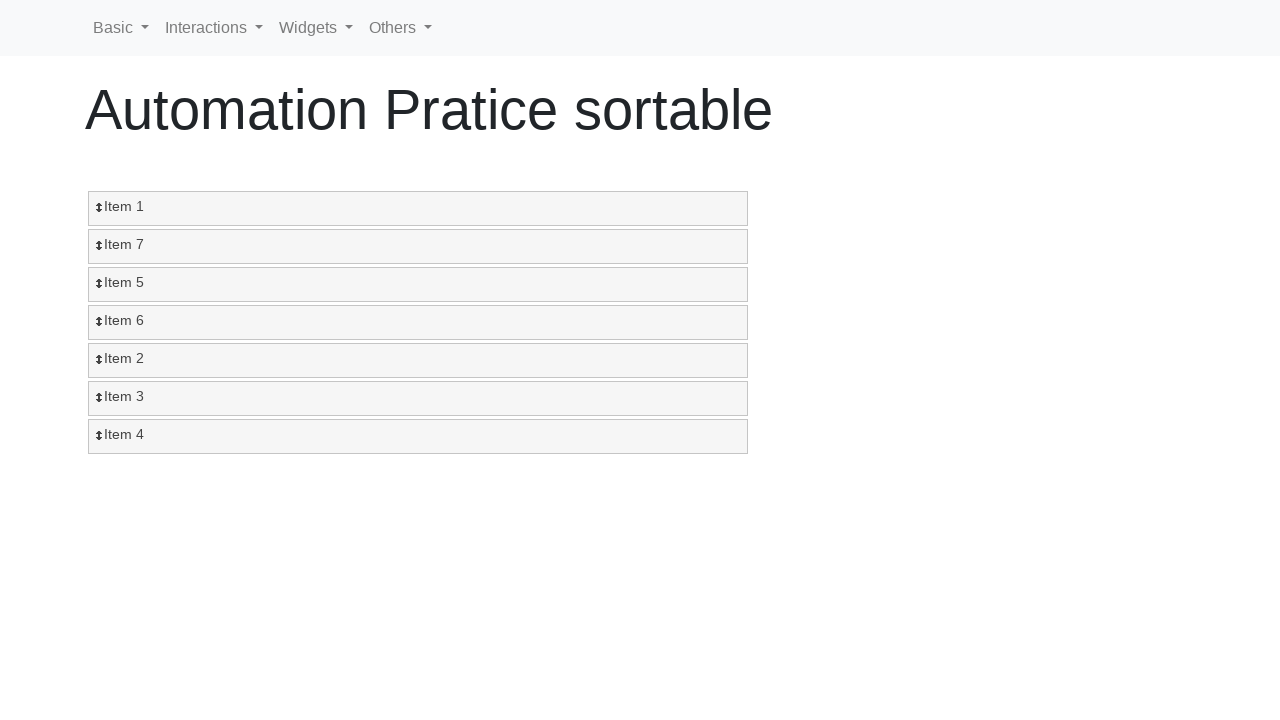

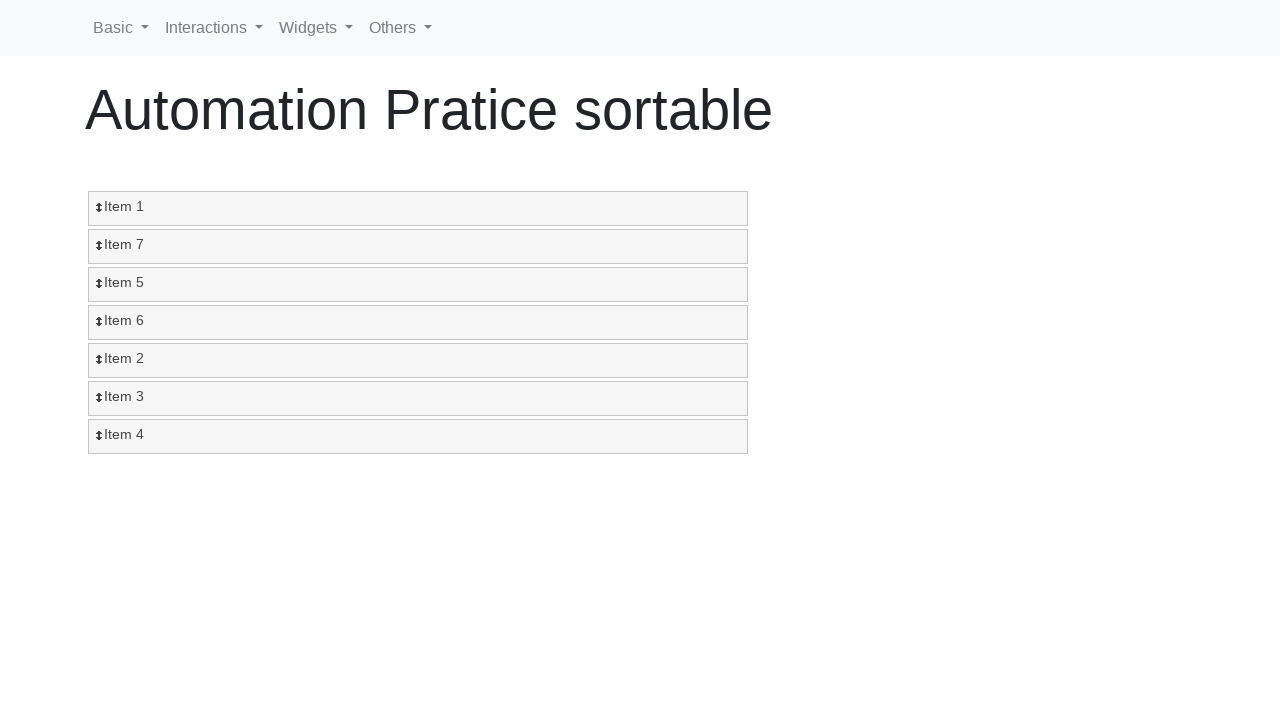